Navigates to Selenium documentation, finds a link by its text content, and clicks on it to follow the link

Starting URL: https://selenium.dev/documentation/en/

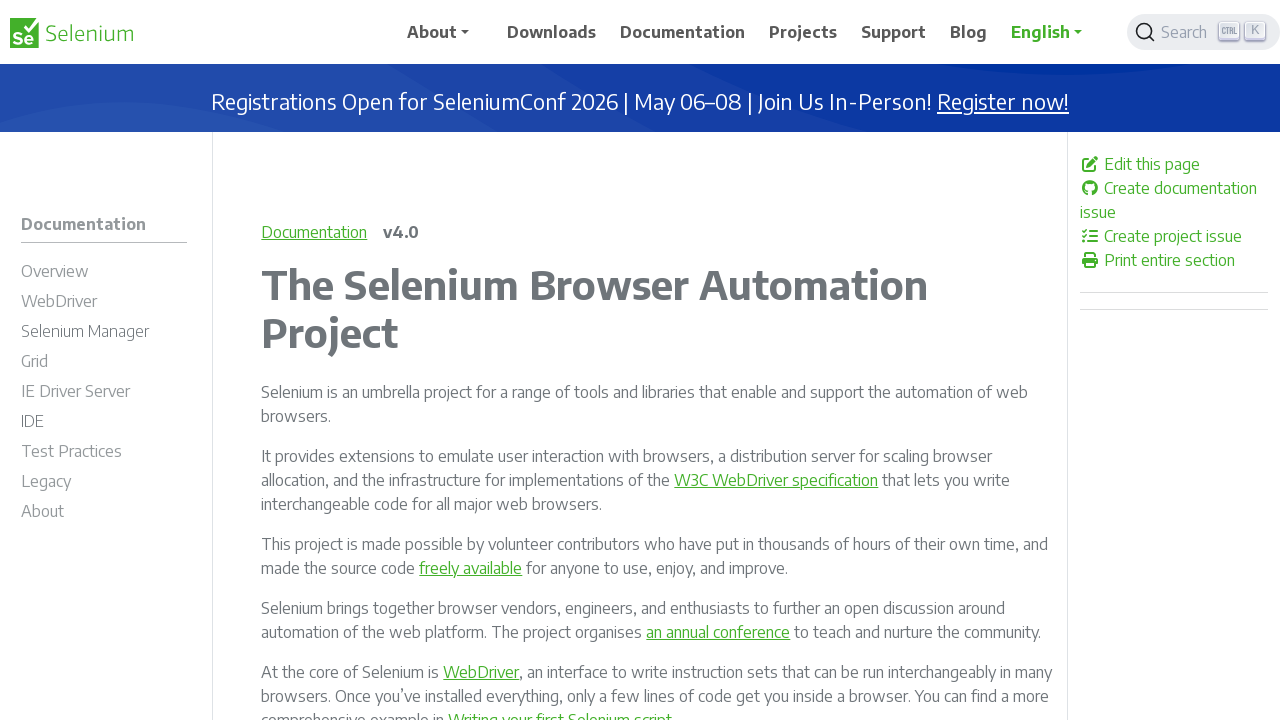

Navigated to Selenium documentation homepage
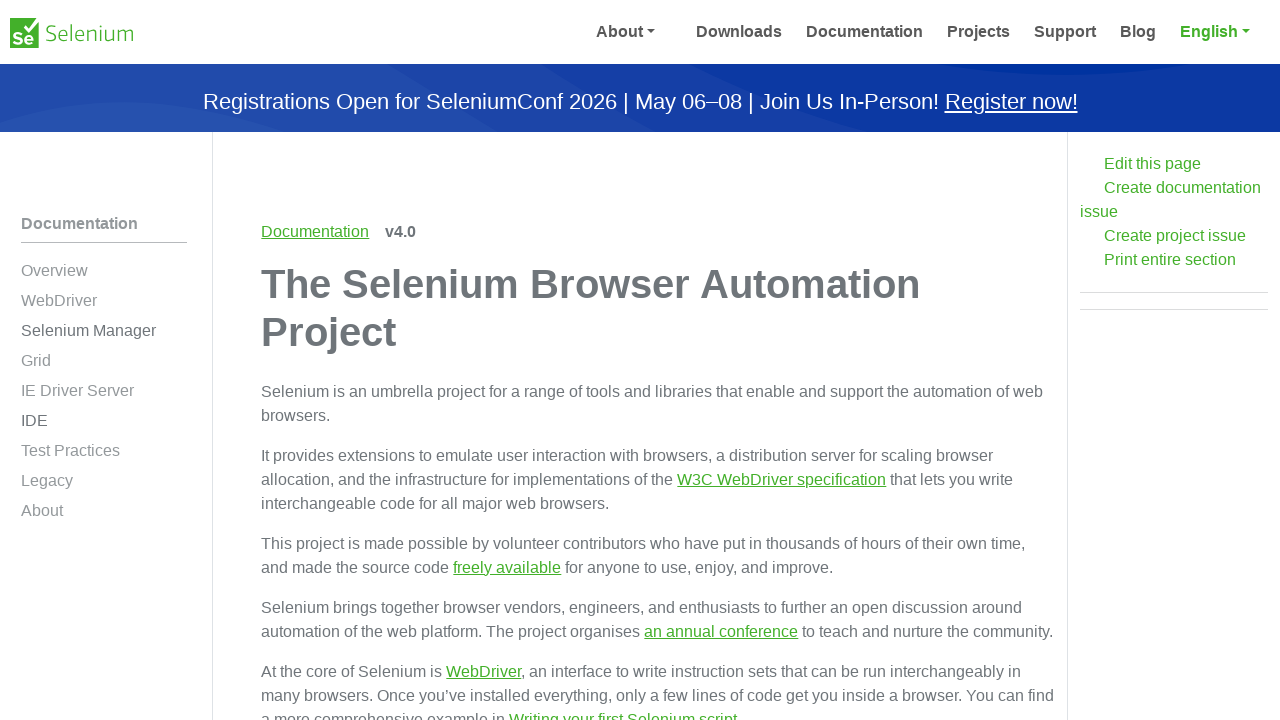

Clicked on W3C WebDriver specification link at (776, 480) on text=W3C WebDriver specification
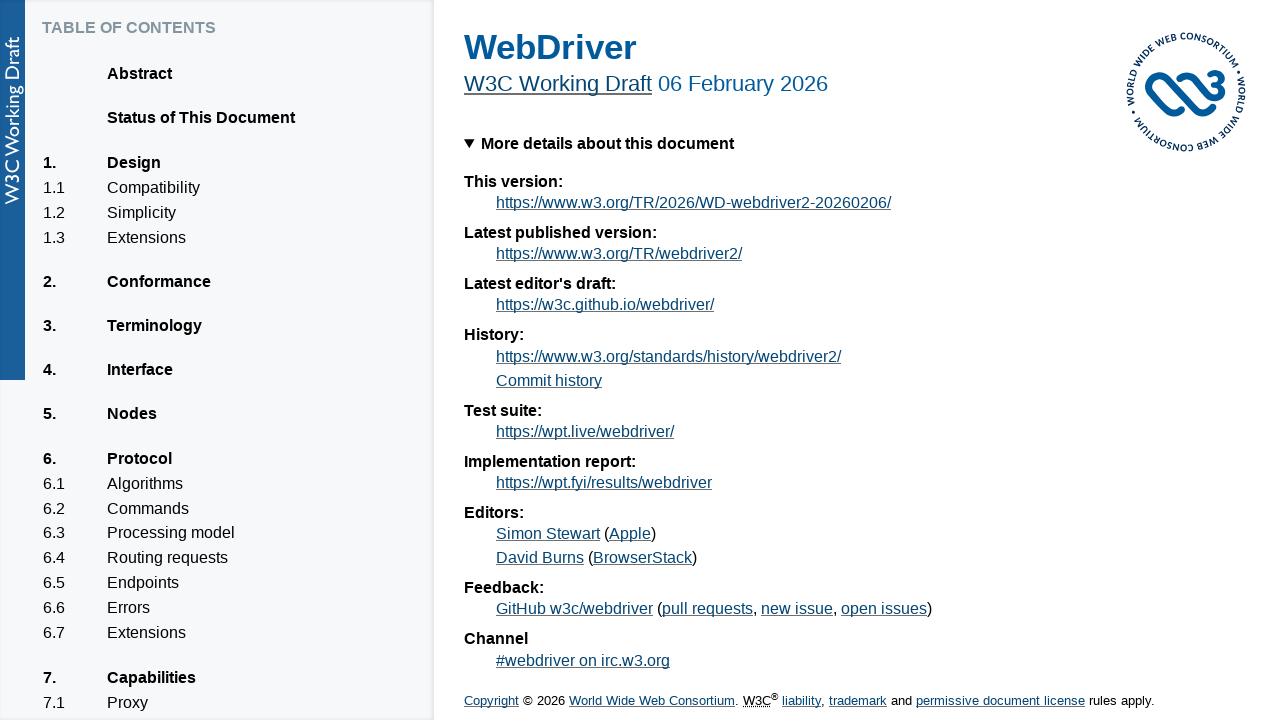

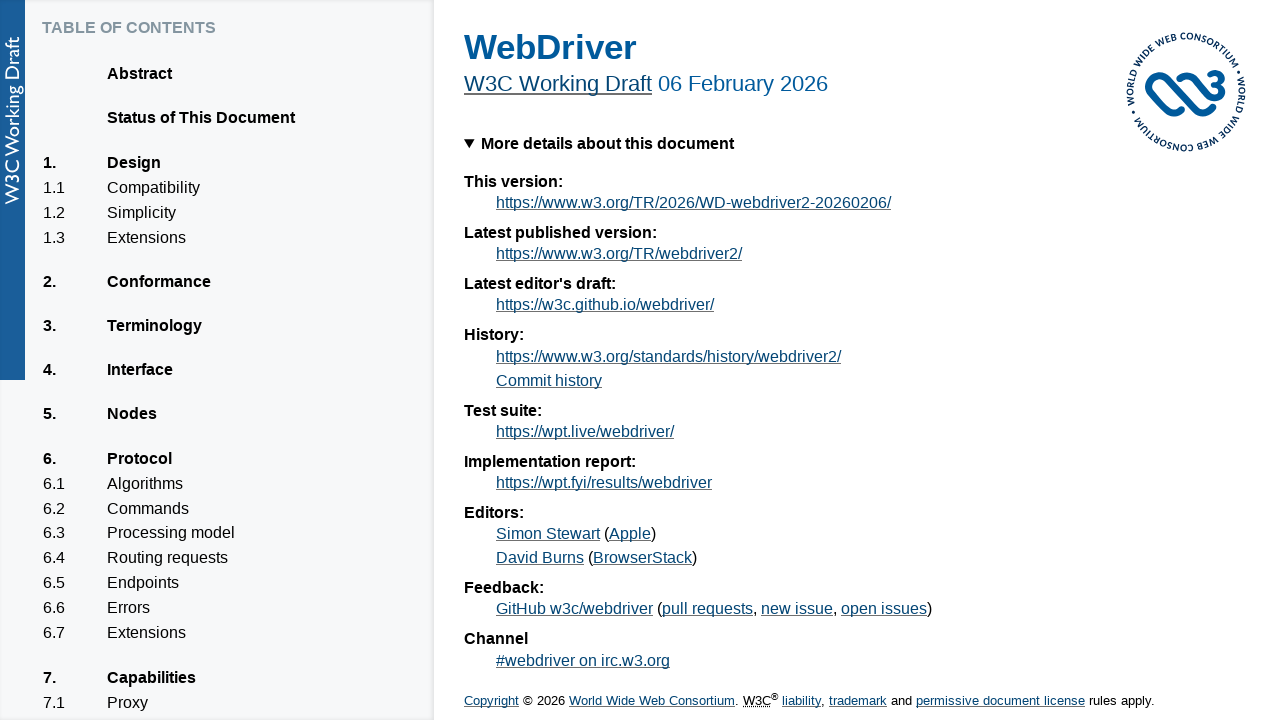